Checks if logo is displayed and clicks a button to proceed to the next page

Starting URL: https://demo.automationtesting.in

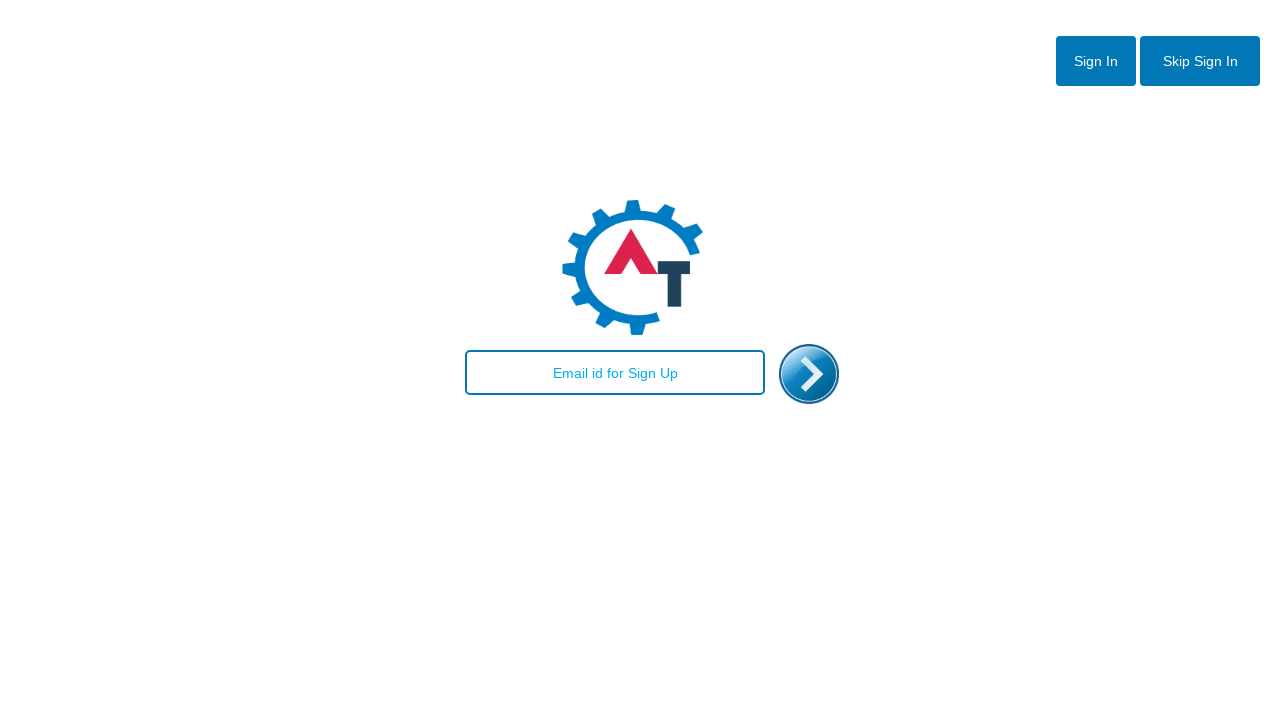

Verified logo is displayed on the page
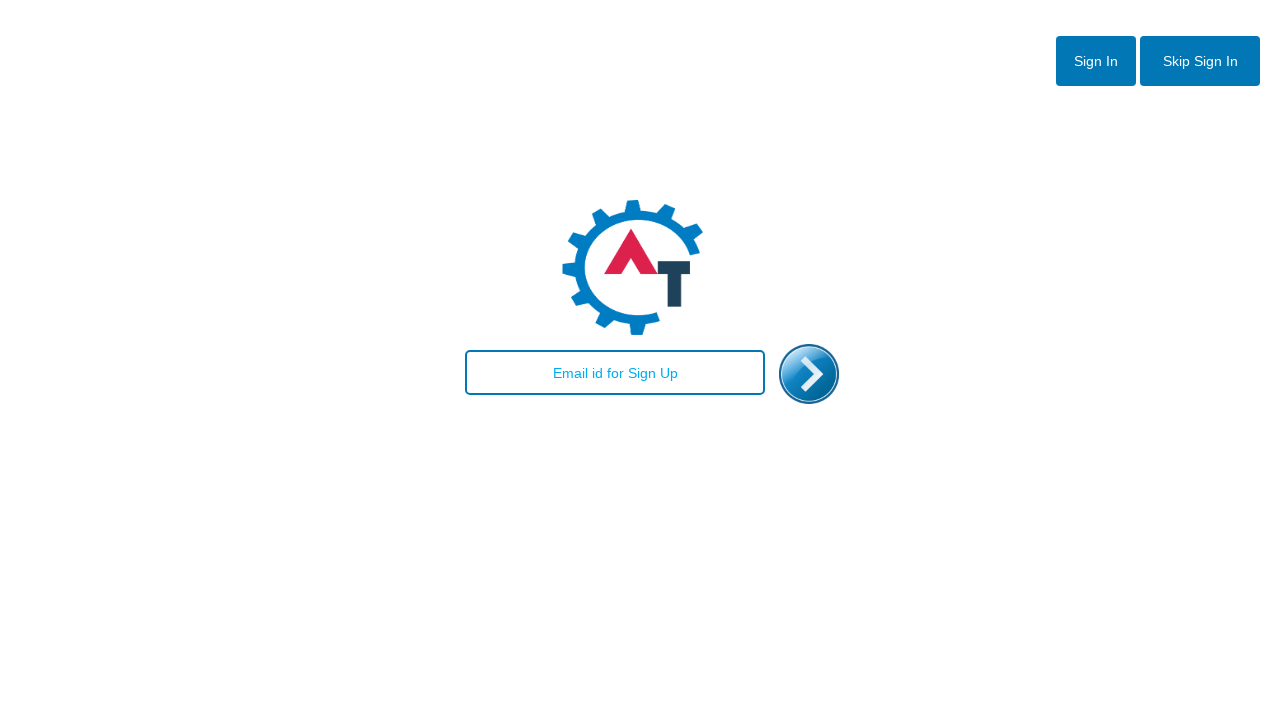

Clicked button to proceed to next page at (1200, 61) on #btn2
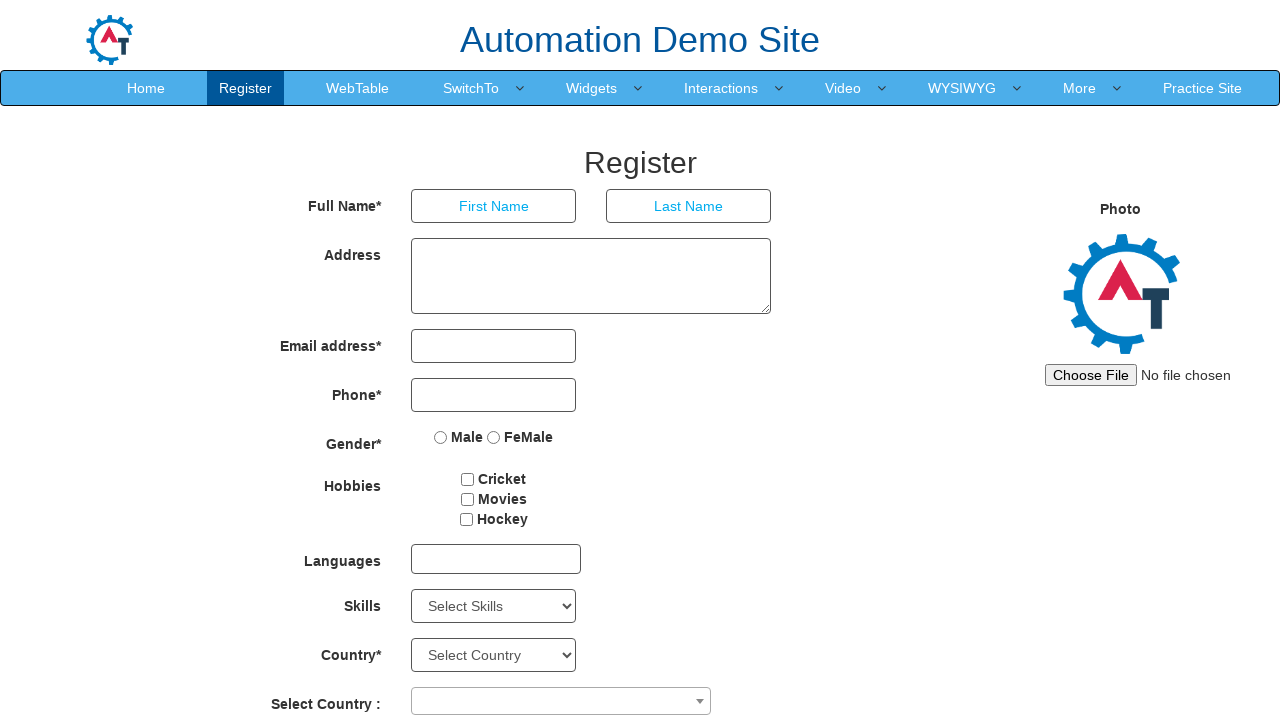

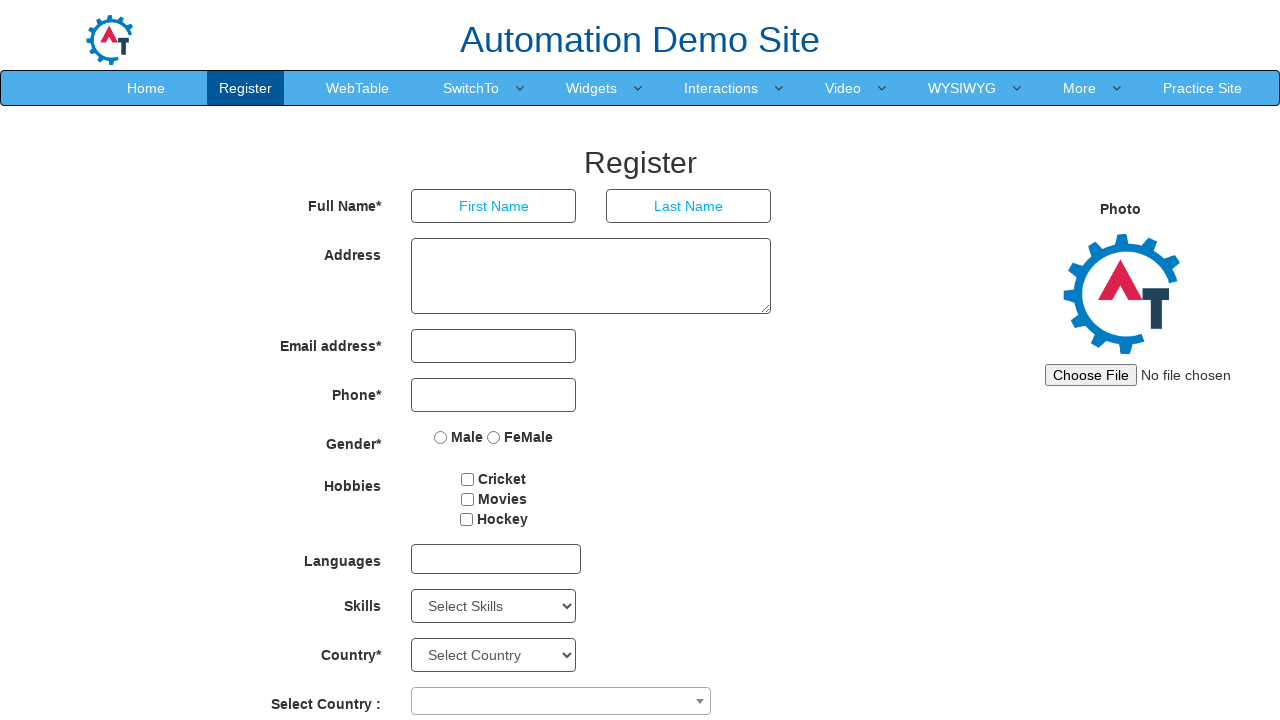